Tests the Manage Bookings functionality on a bus booking website by clicking the Manage Bookings link, attempting to submit without filling details, and accepting the resulting alert dialog

Starting URL: https://www.meghanabus.in/index.html

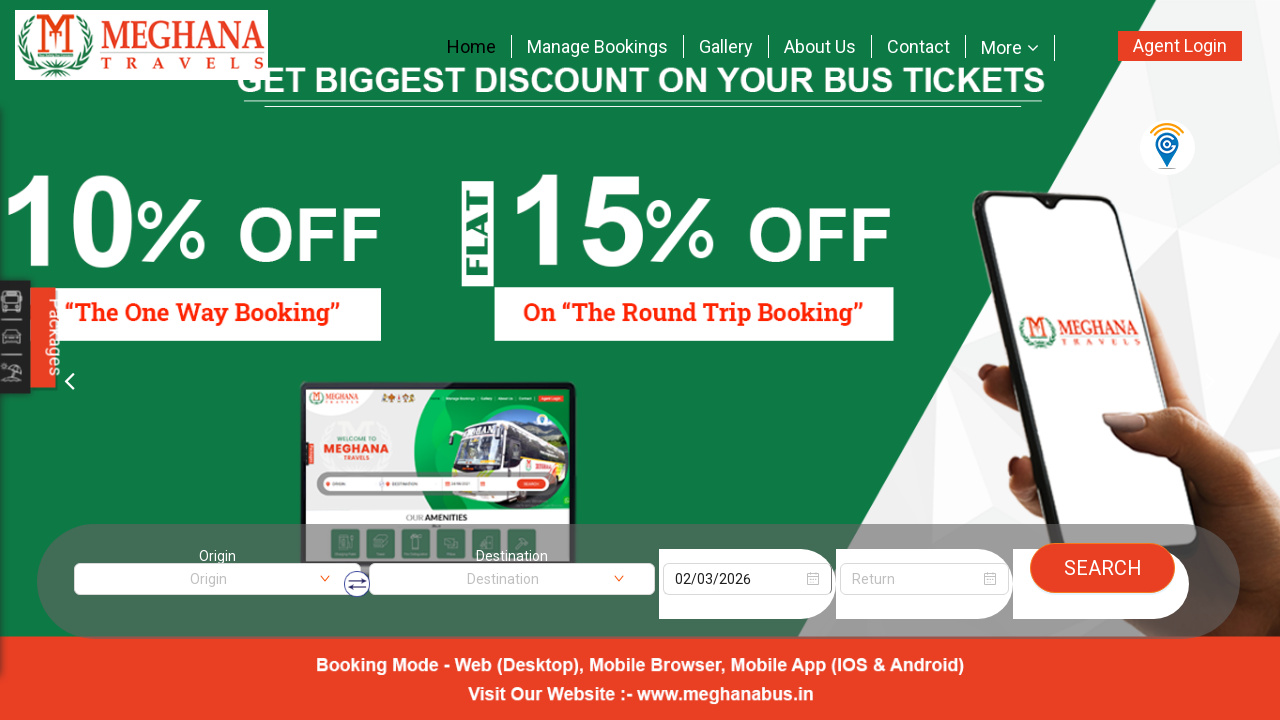

Clicked Manage Bookings link at (597, 46) on a[title='Manage Bookings']
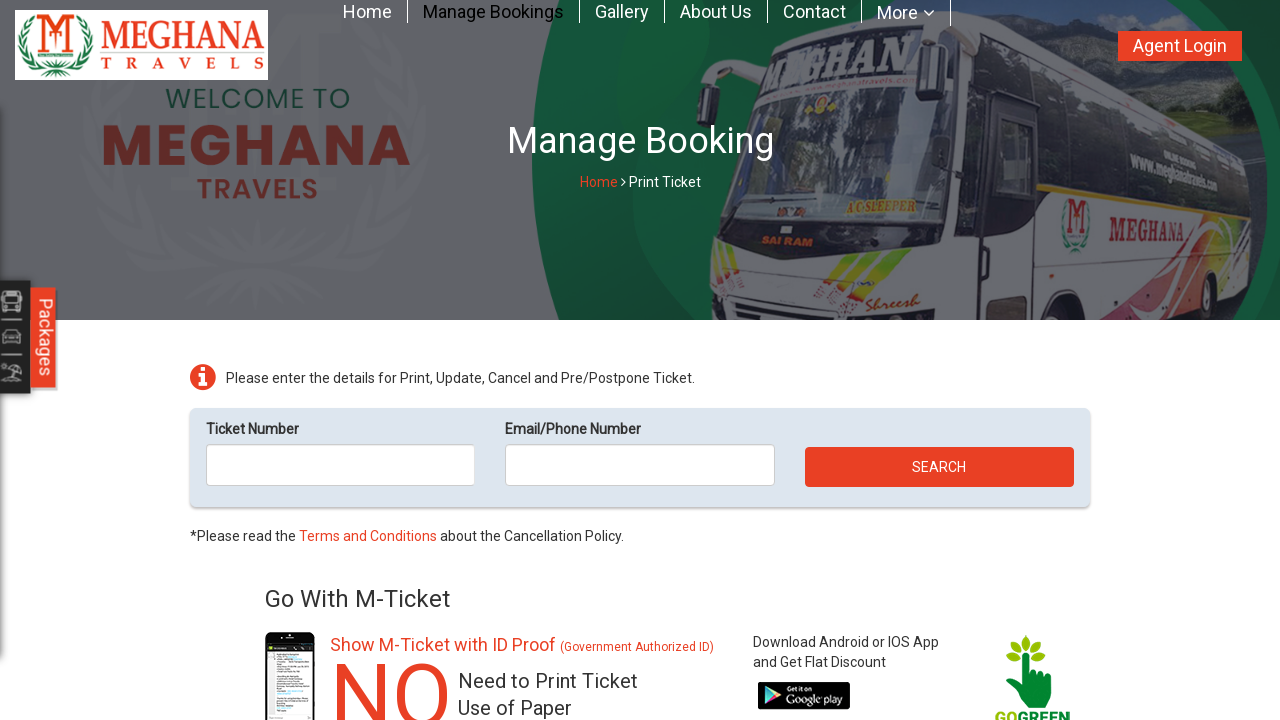

Waited 2 seconds for page to load
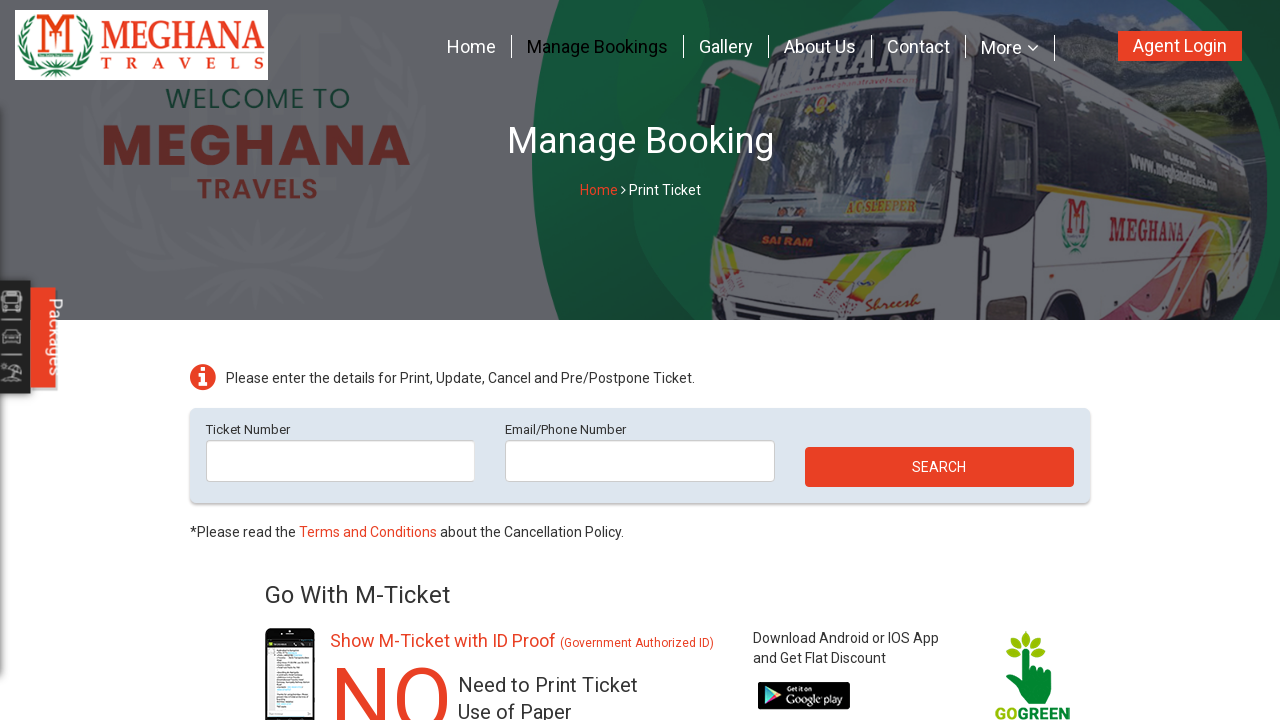

Clicked submit button without filling any details at (939, 467) on button[type='submit']
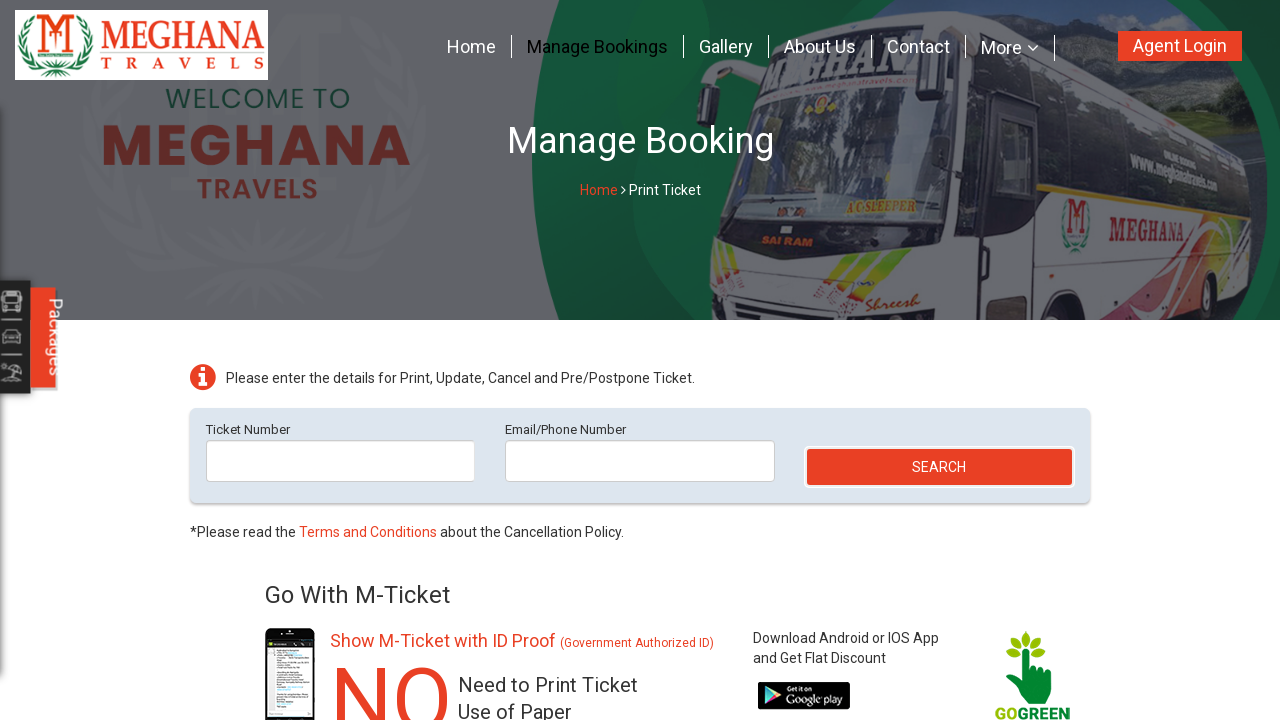

Set up dialog handler to accept alert
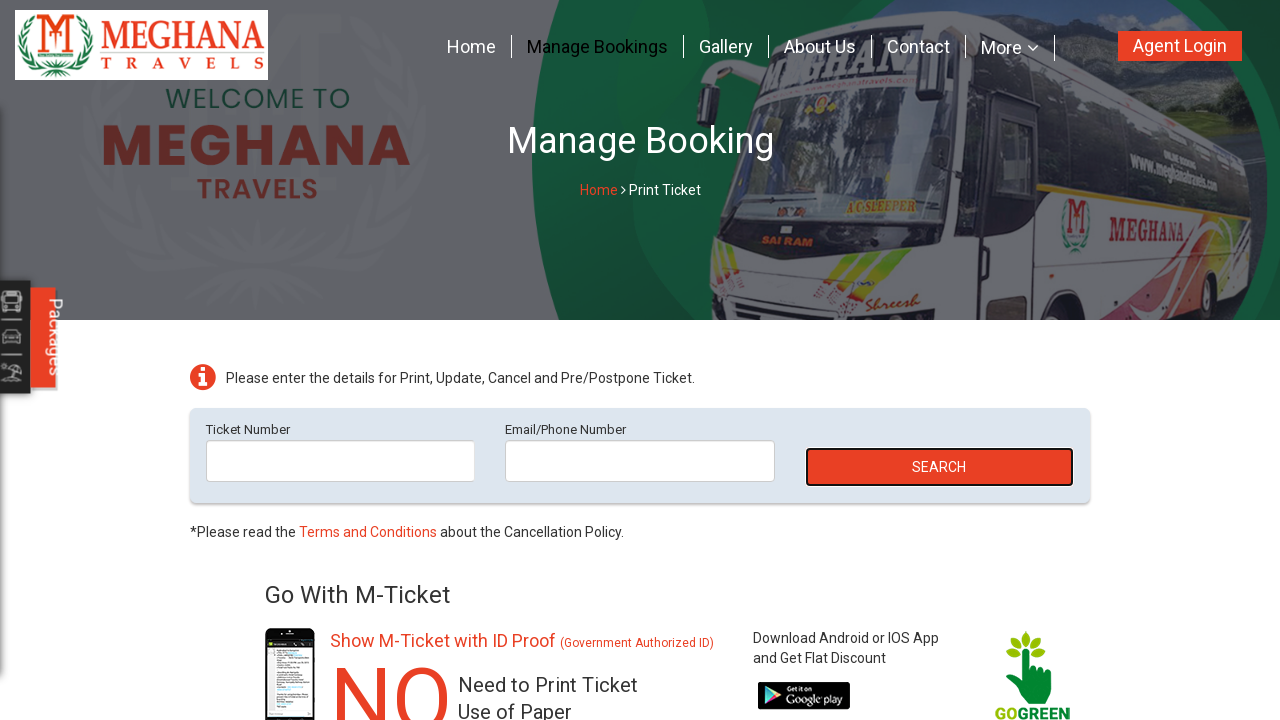

Waited 1 second for alert to be processed
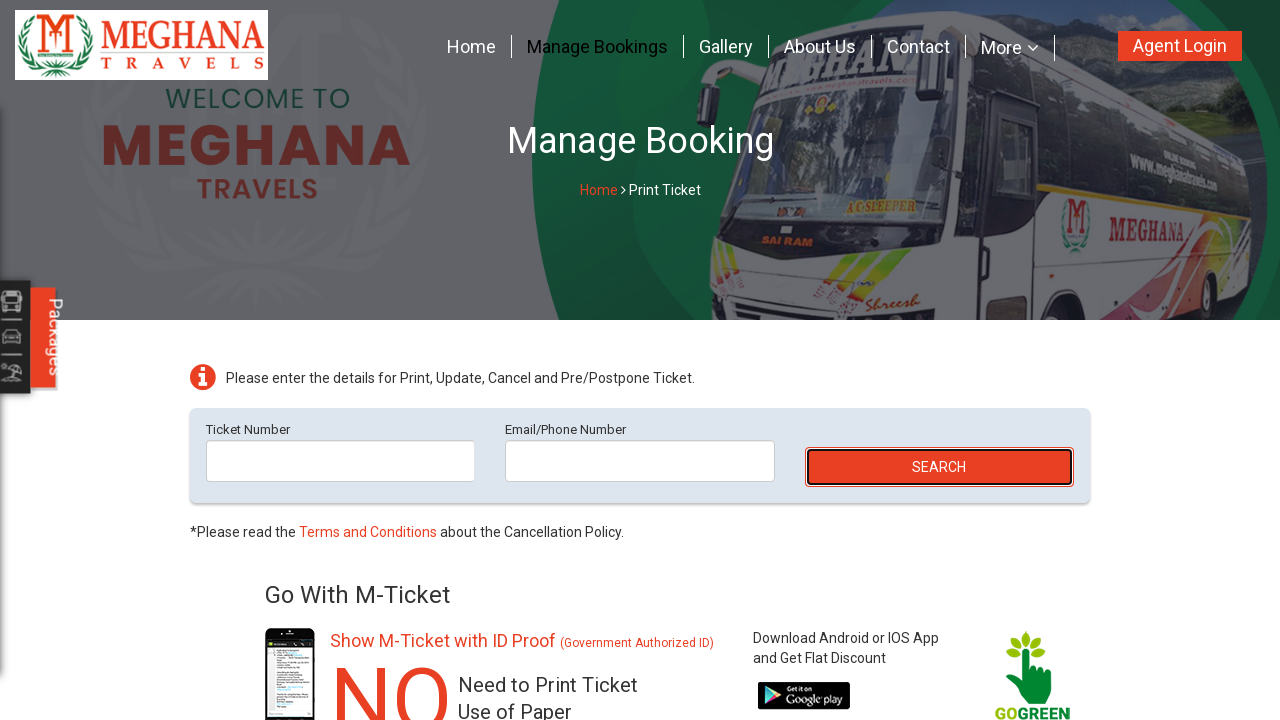

Verified instruction text 'Please enter the details' is displayed
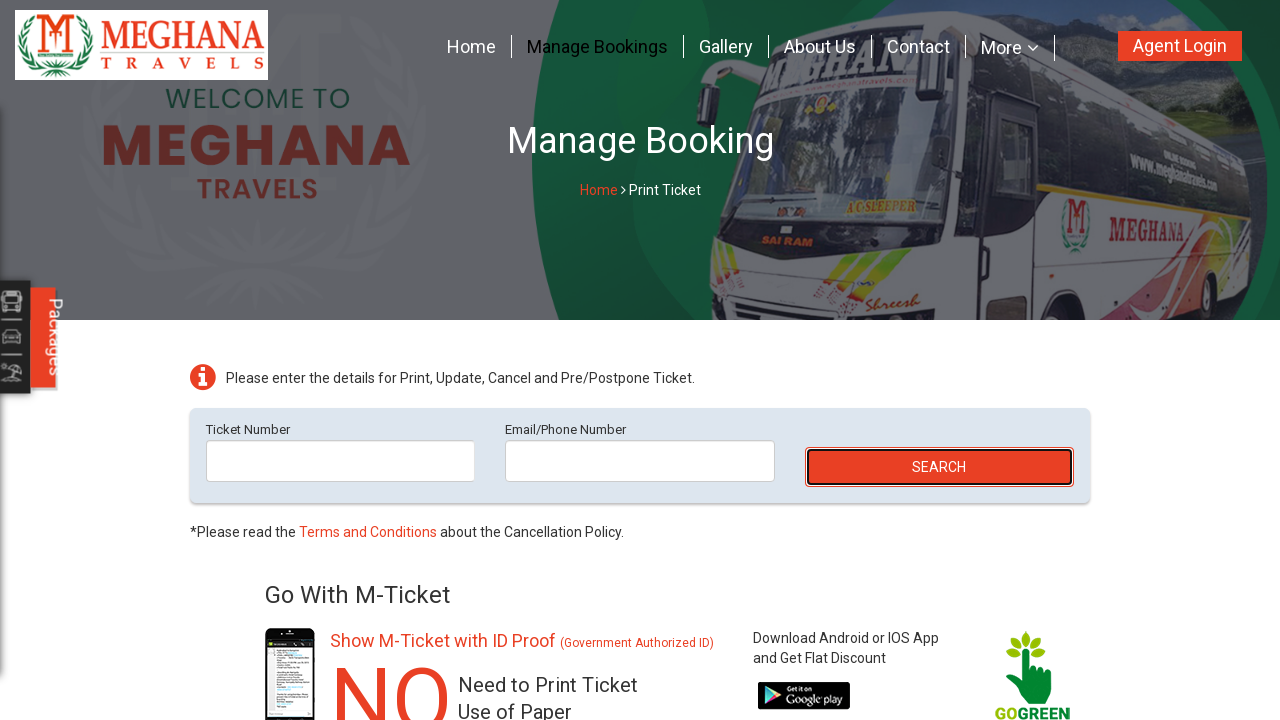

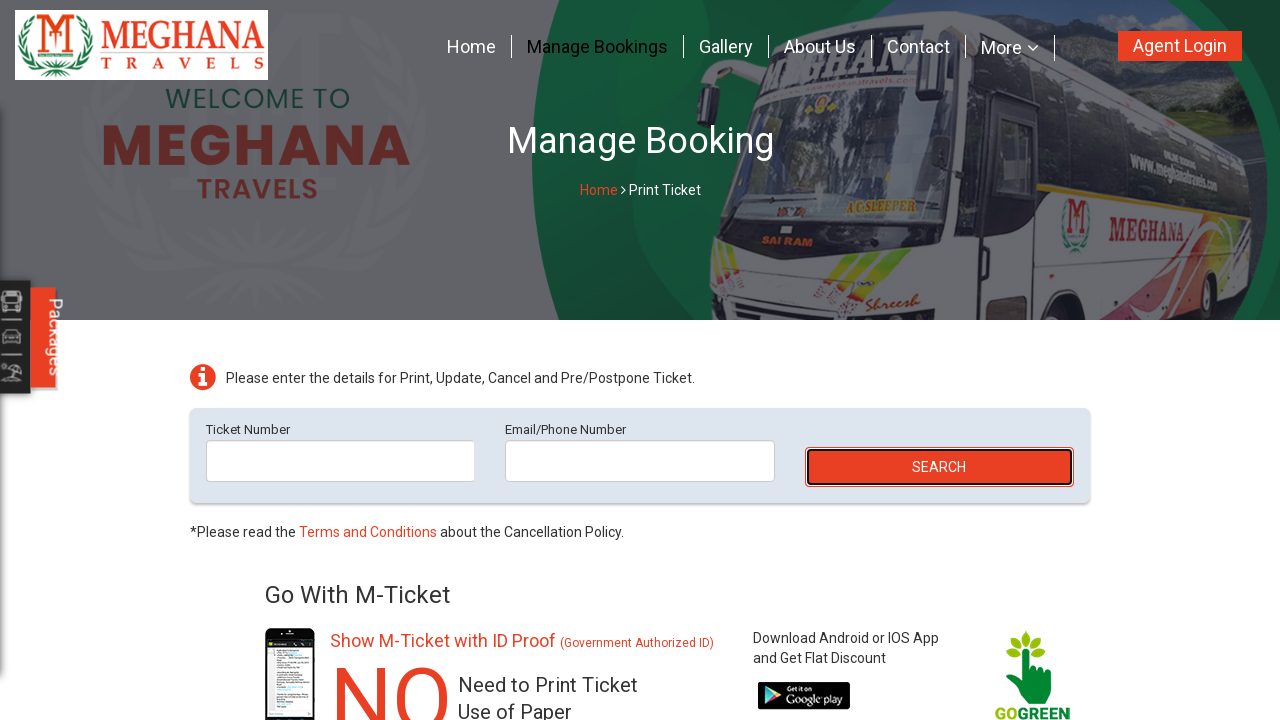